Tests checkbox interaction by selecting and deselecting a checkbox within an iframe

Starting URL: https://www.w3schools.com/tags/tryit.asp?filename=tryhtml5_input_type_checkbox

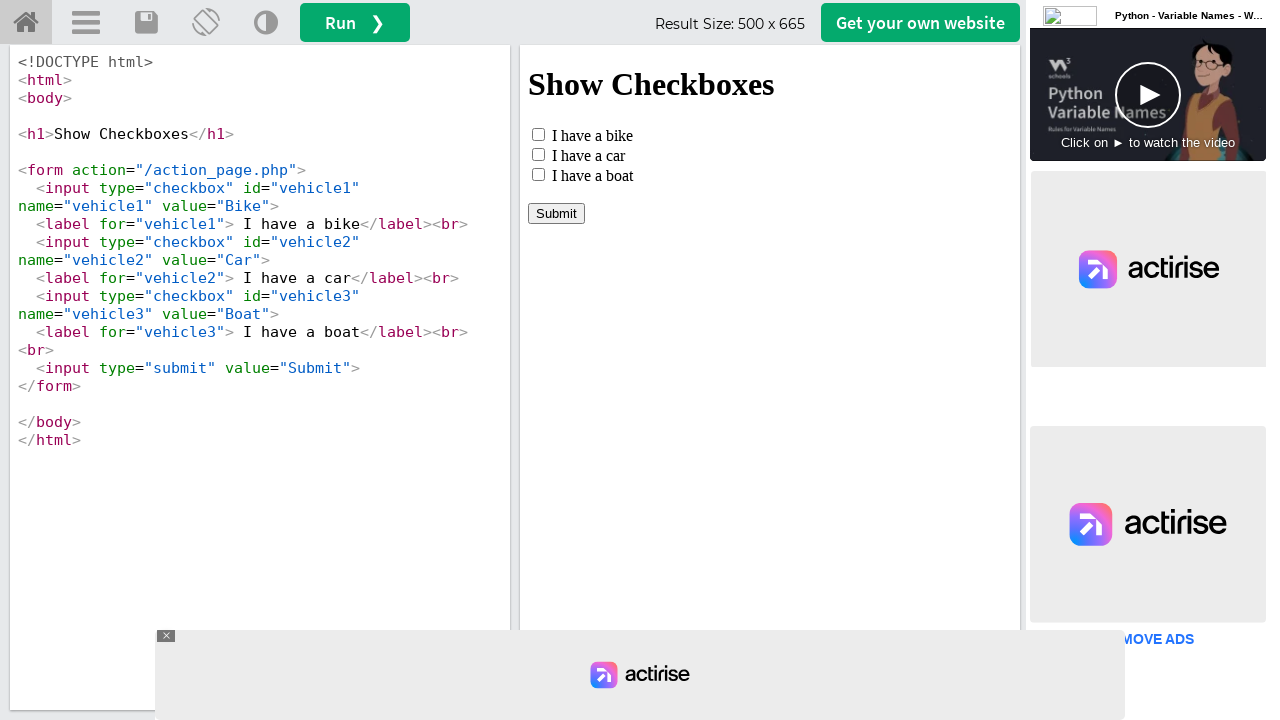

Located iframe with name 'iframeResult'
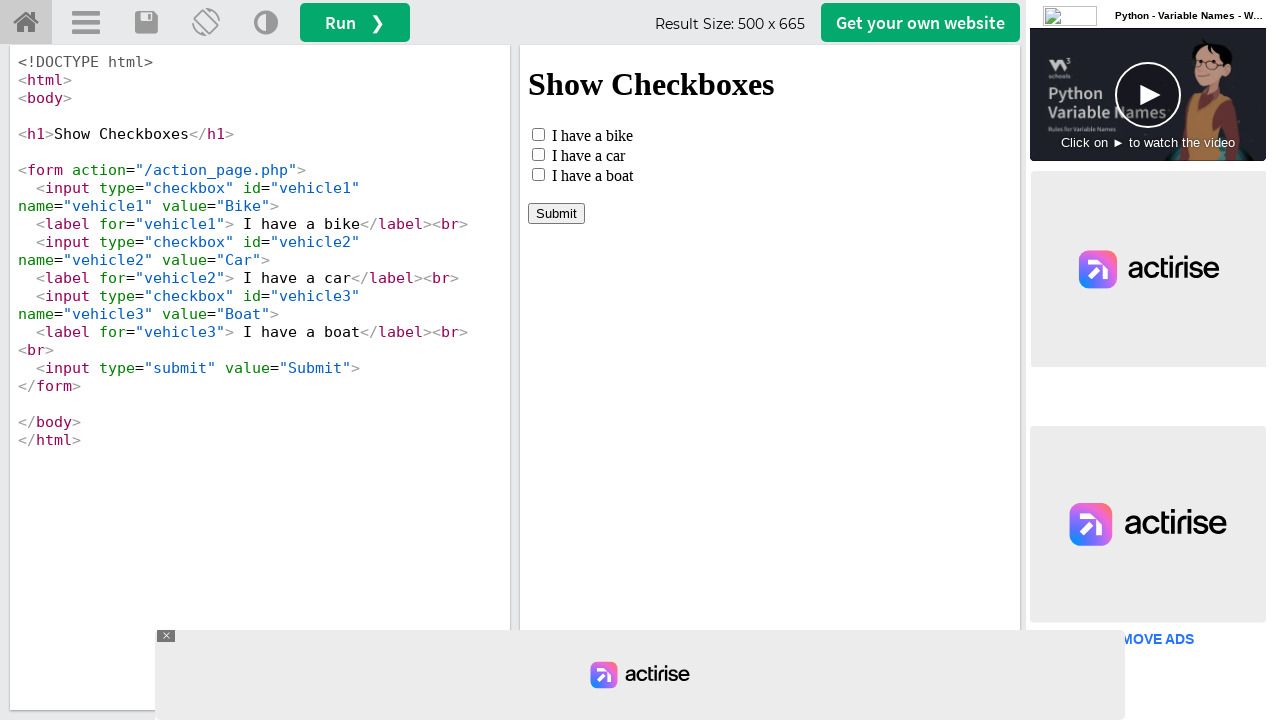

Clicked checkbox 'vehicle1' to select it at (538, 134) on iframe[name='iframeResult'] >> internal:control=enter-frame >> input[name='vehic
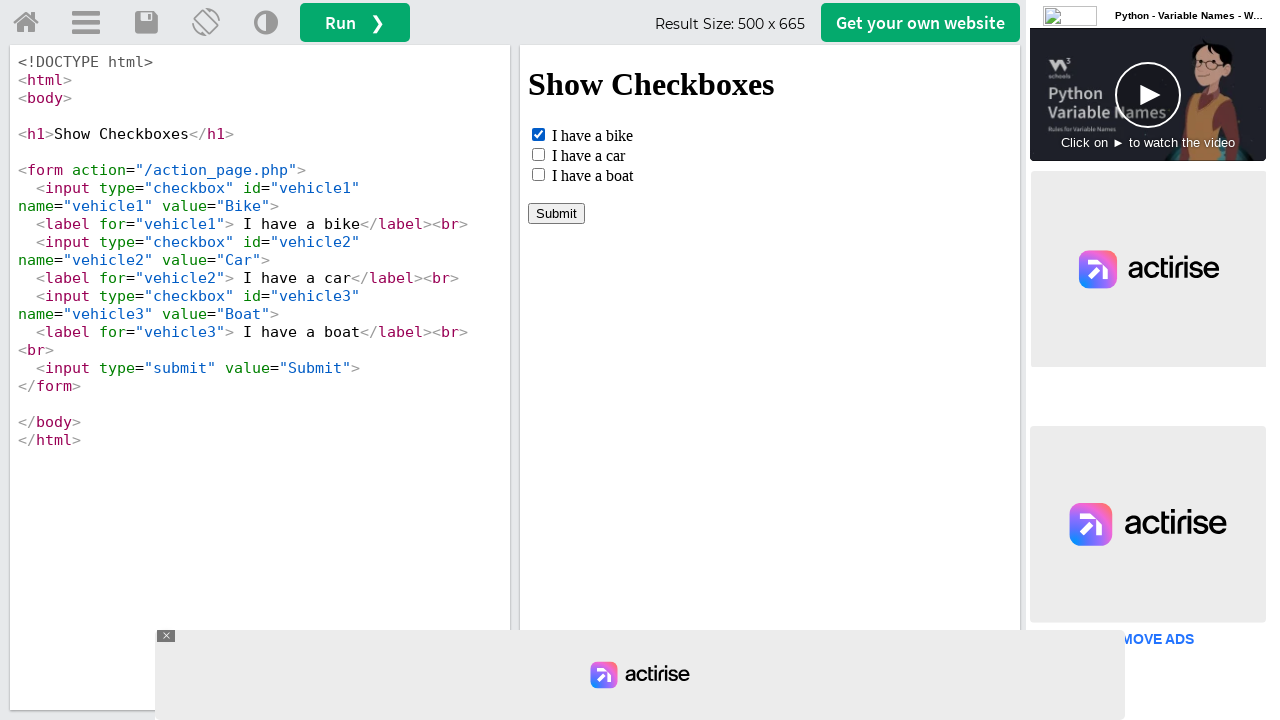

Waited 3 seconds
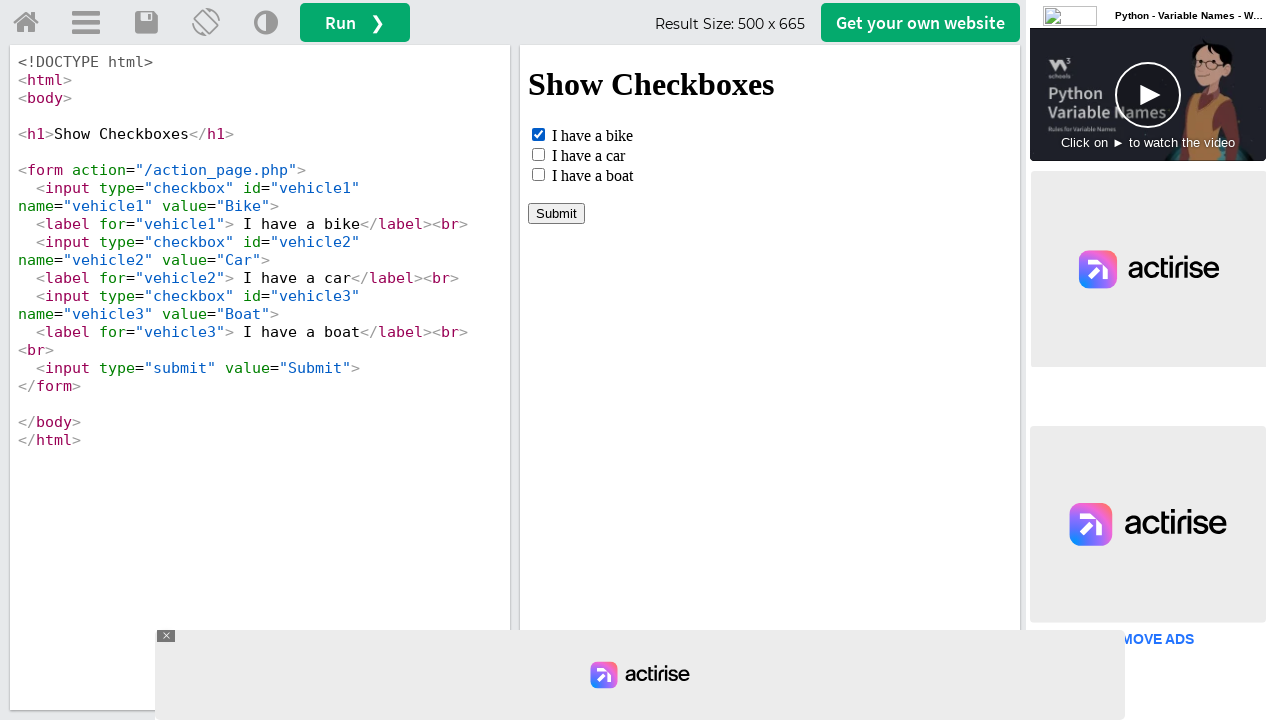

Clicked checkbox 'vehicle1' again to deselect it at (538, 134) on iframe[name='iframeResult'] >> internal:control=enter-frame >> input[name='vehic
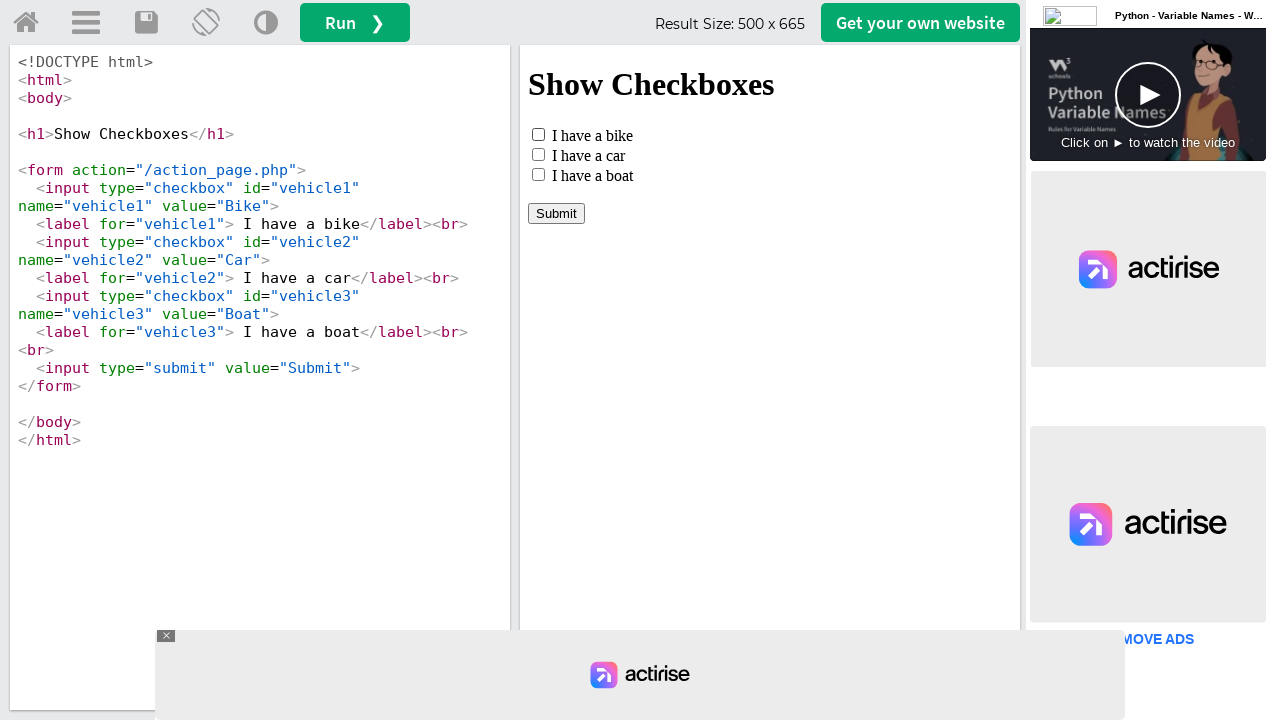

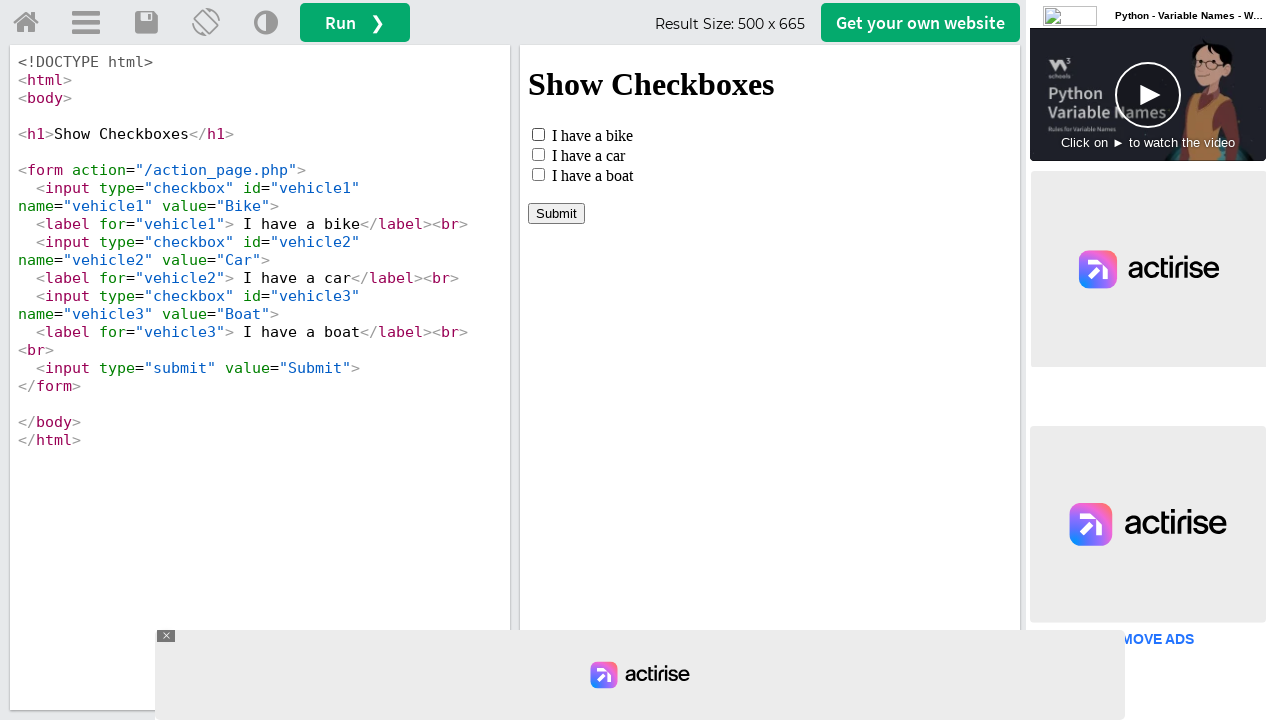